Clicks a single radio button option on the practice automation page

Starting URL: https://rahulshettyacademy.com/AutomationPractice/

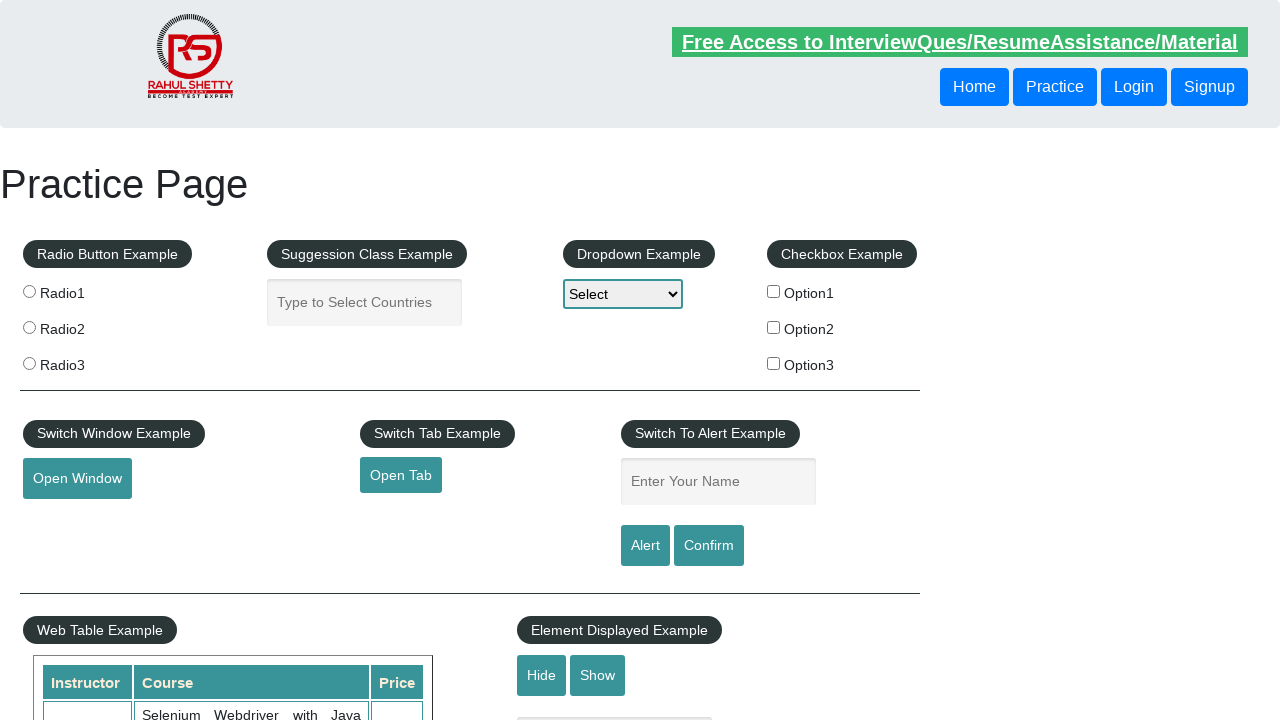

Clicked the first radio button option at (29, 291) on input[value='radio1']
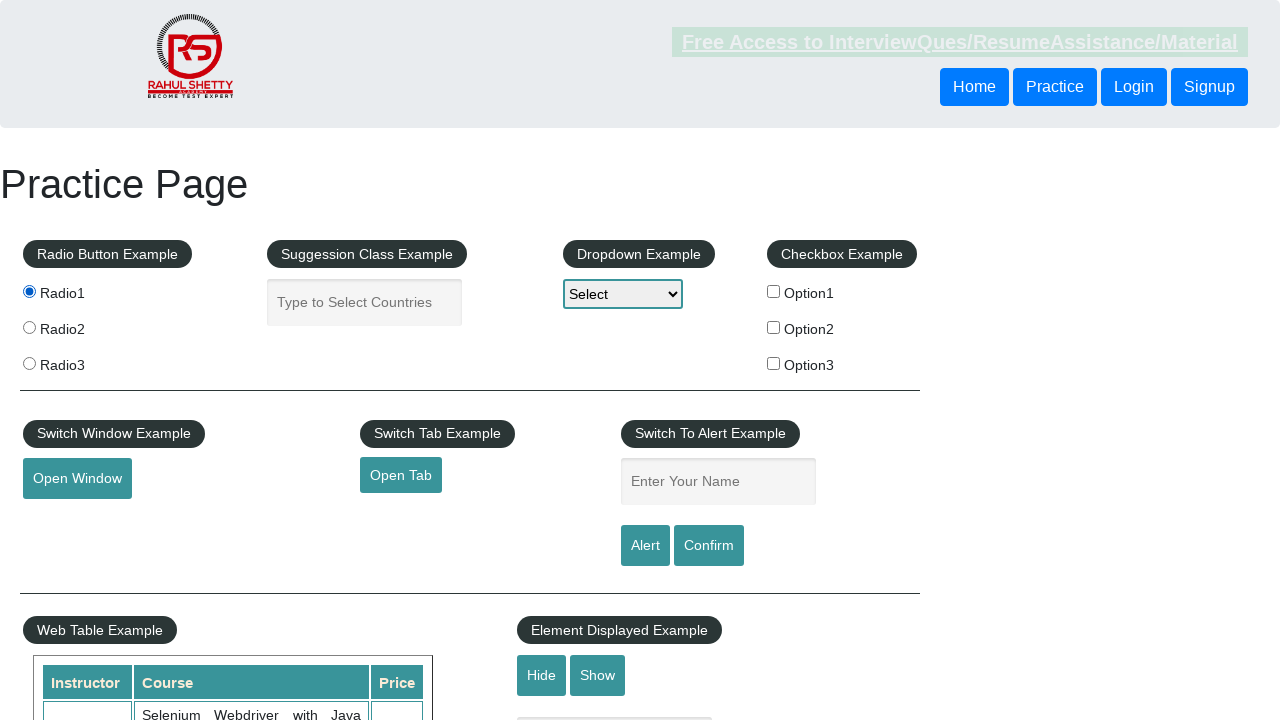

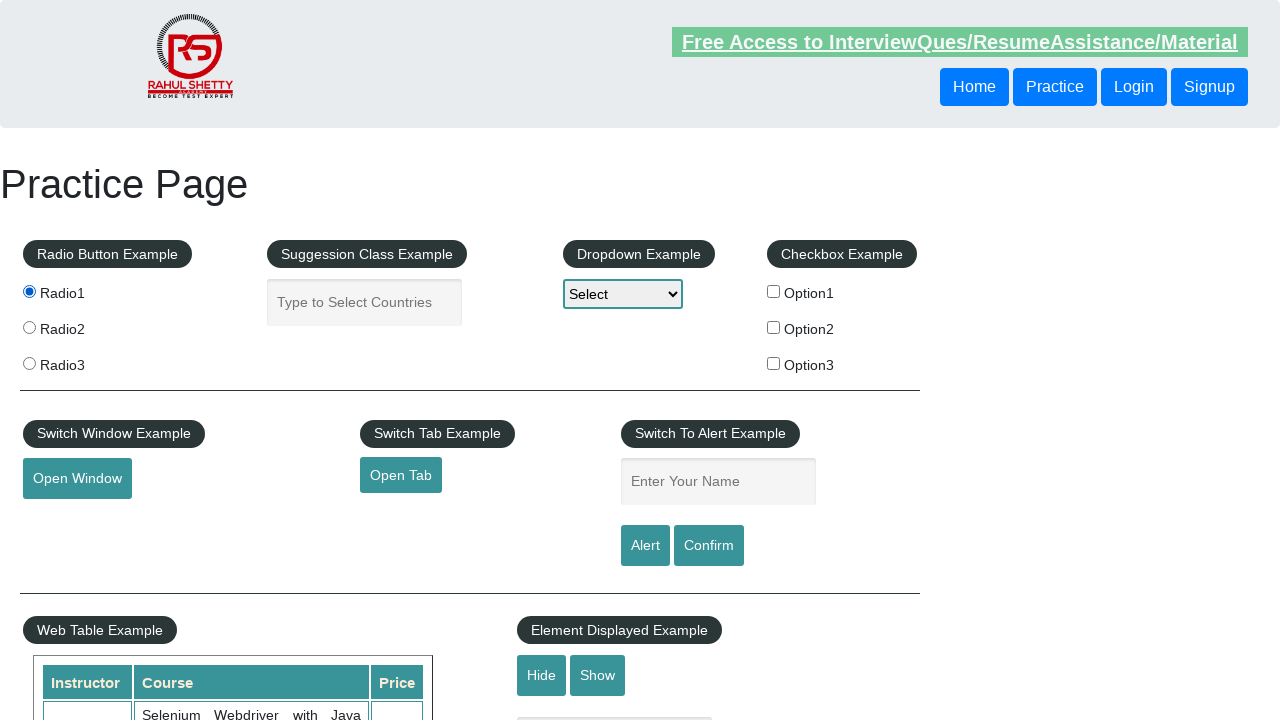